Tests a registration form by filling in first name, last name, and email fields, then submitting and verifying successful registration message appears.

Starting URL: http://suninjuly.github.io/registration1.html

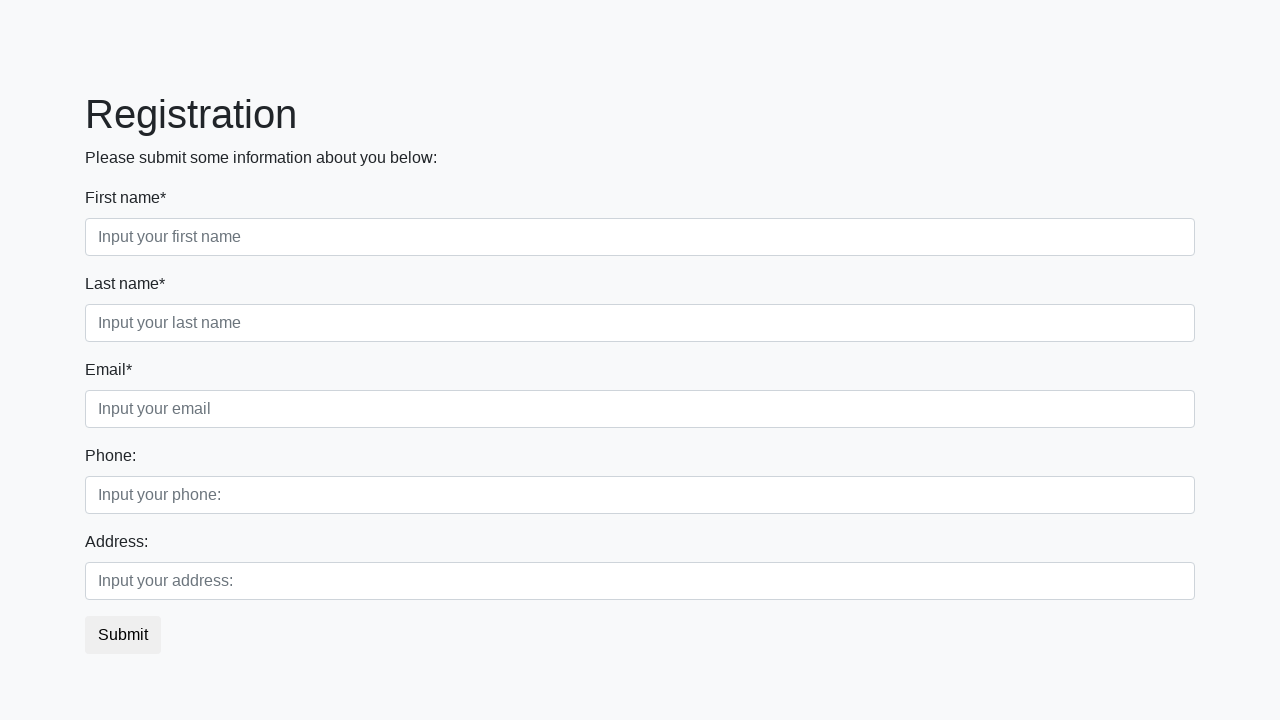

Filled first name field with 'Ivan' on input[placeholder='Input your first name']
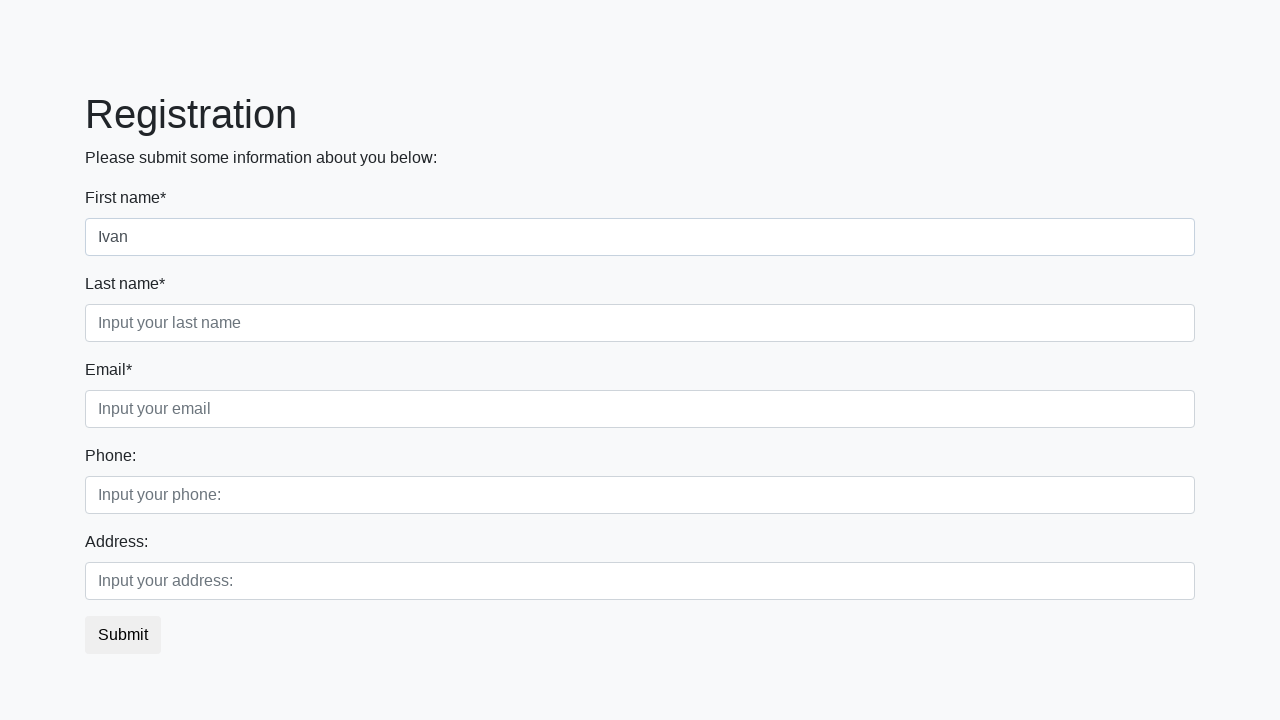

Filled last name field with 'Petrov' on input[placeholder='Input your last name']
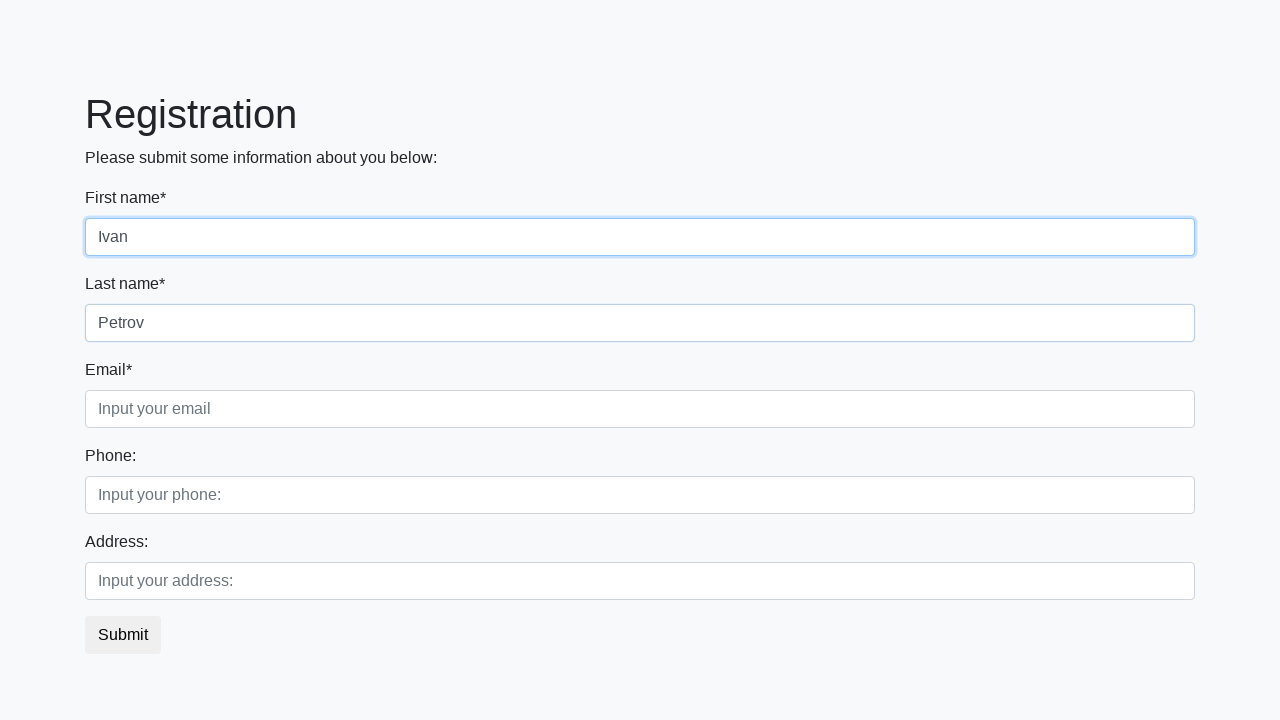

Filled email field with 'testuser@example.com' on input[placeholder='Input your email']
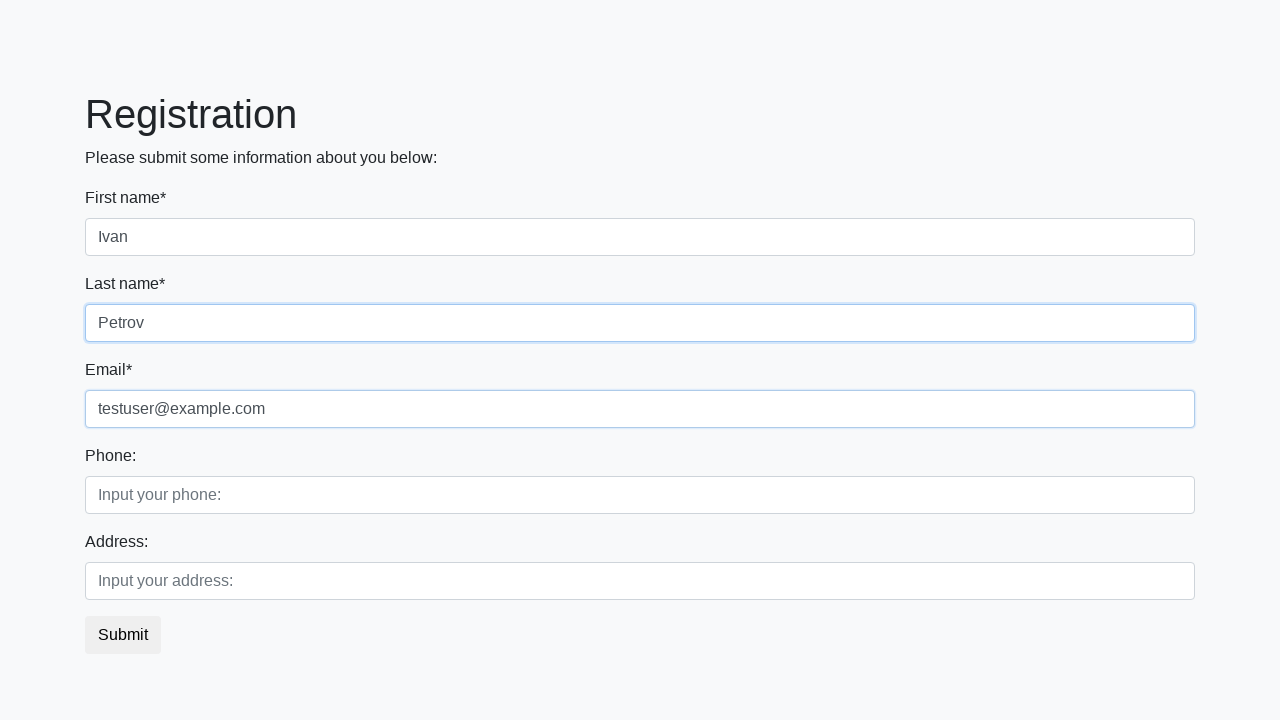

Clicked submit button at (123, 635) on button.btn
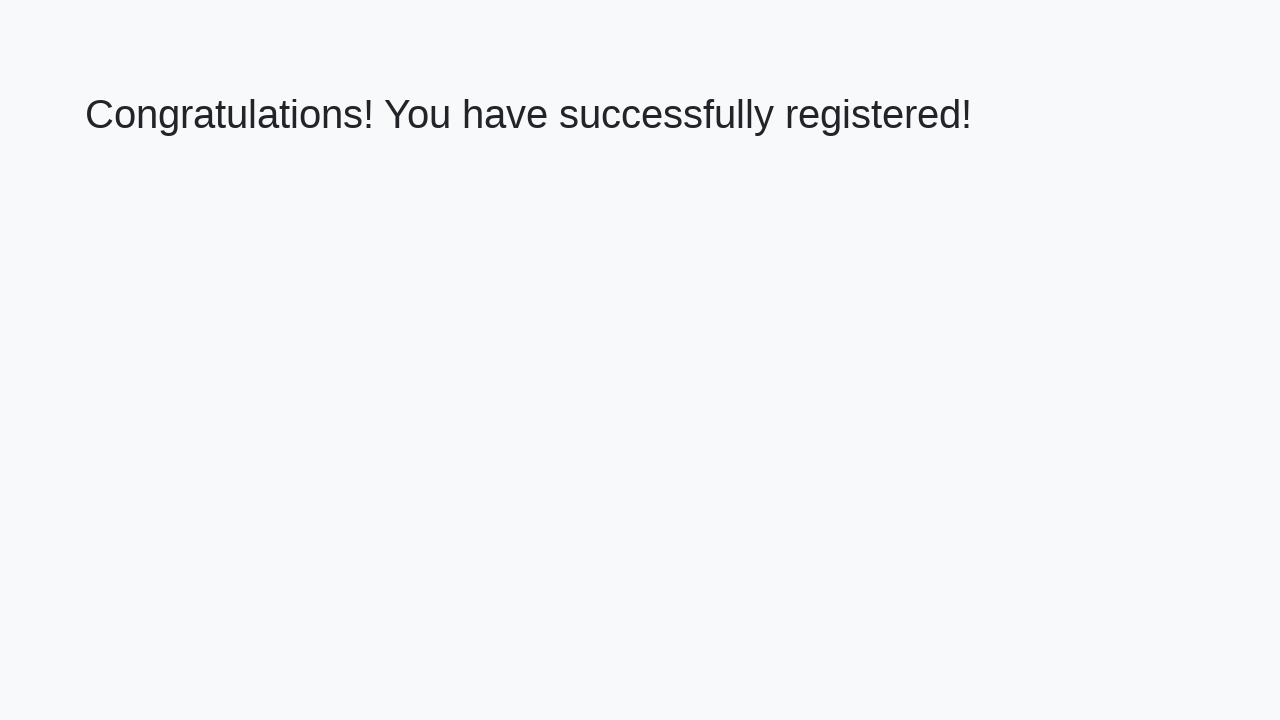

Success message heading loaded
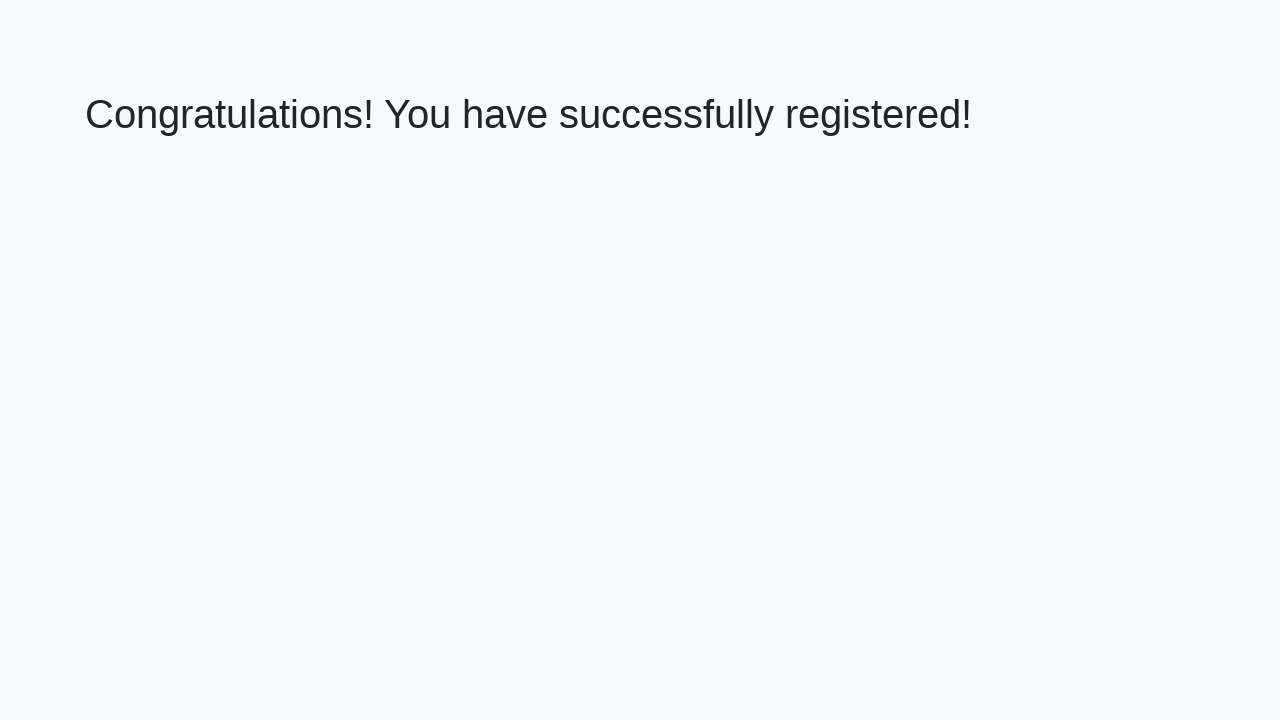

Retrieved success message text
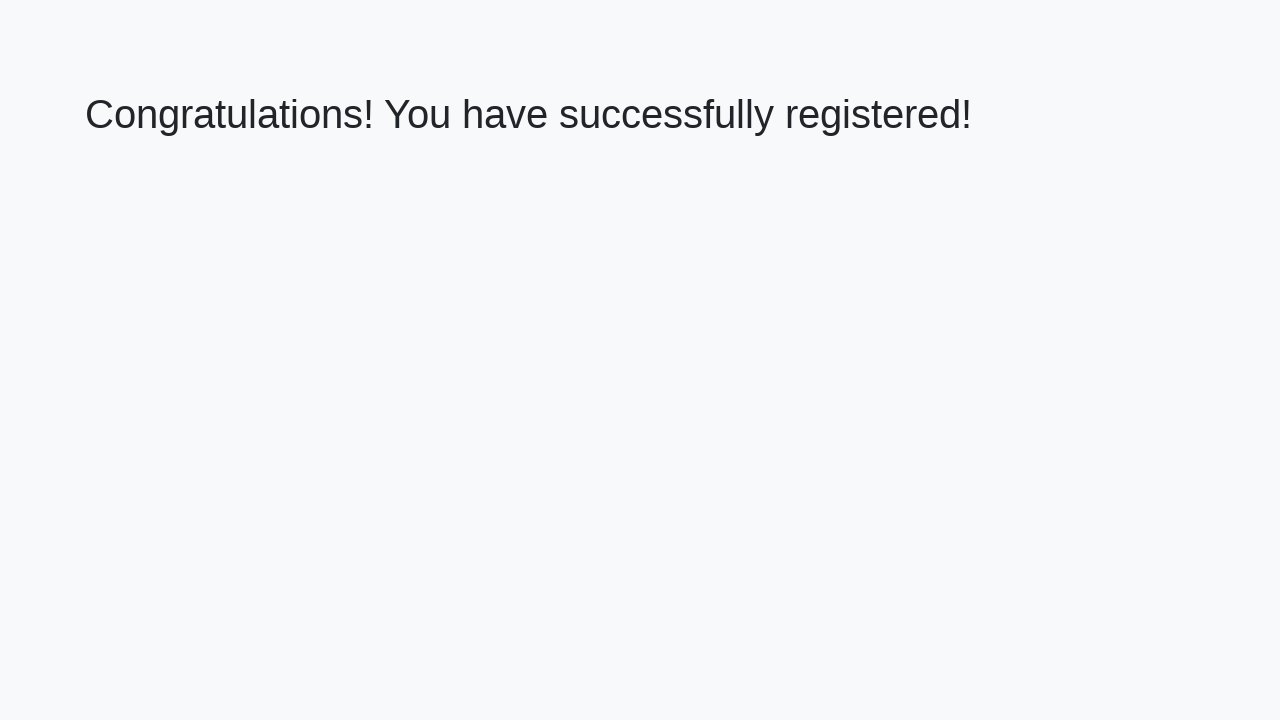

Verified success message: 'Congratulations! You have successfully registered!'
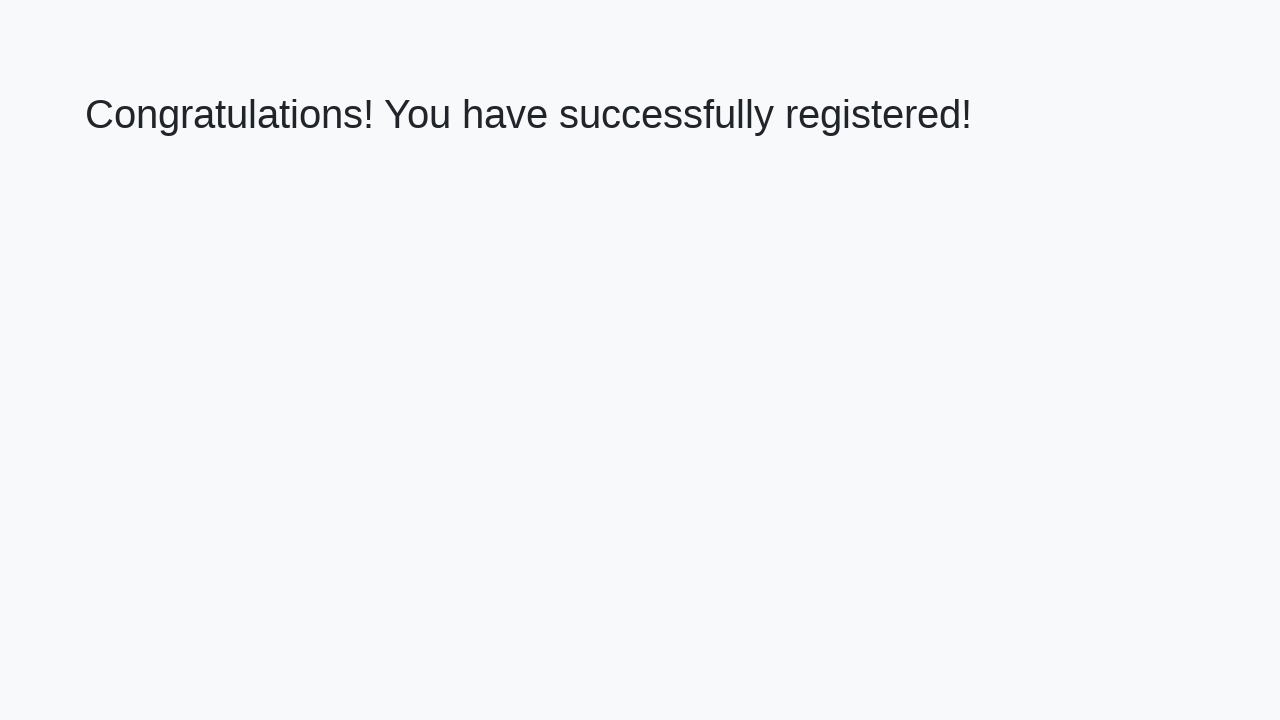

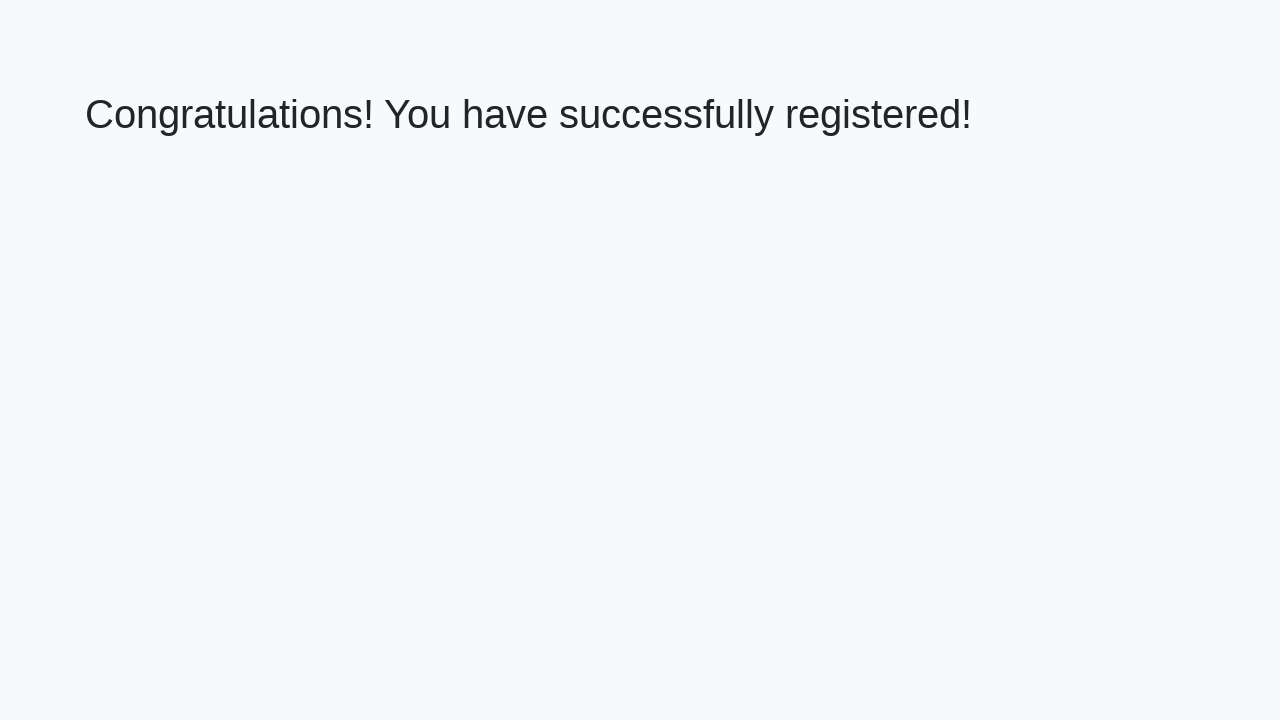